Tests keyboard interactions on a registration form by filling first and last name fields, then clearing the last name field using keyboard shortcuts

Starting URL: http://demo.automationtesting.in/Register.html

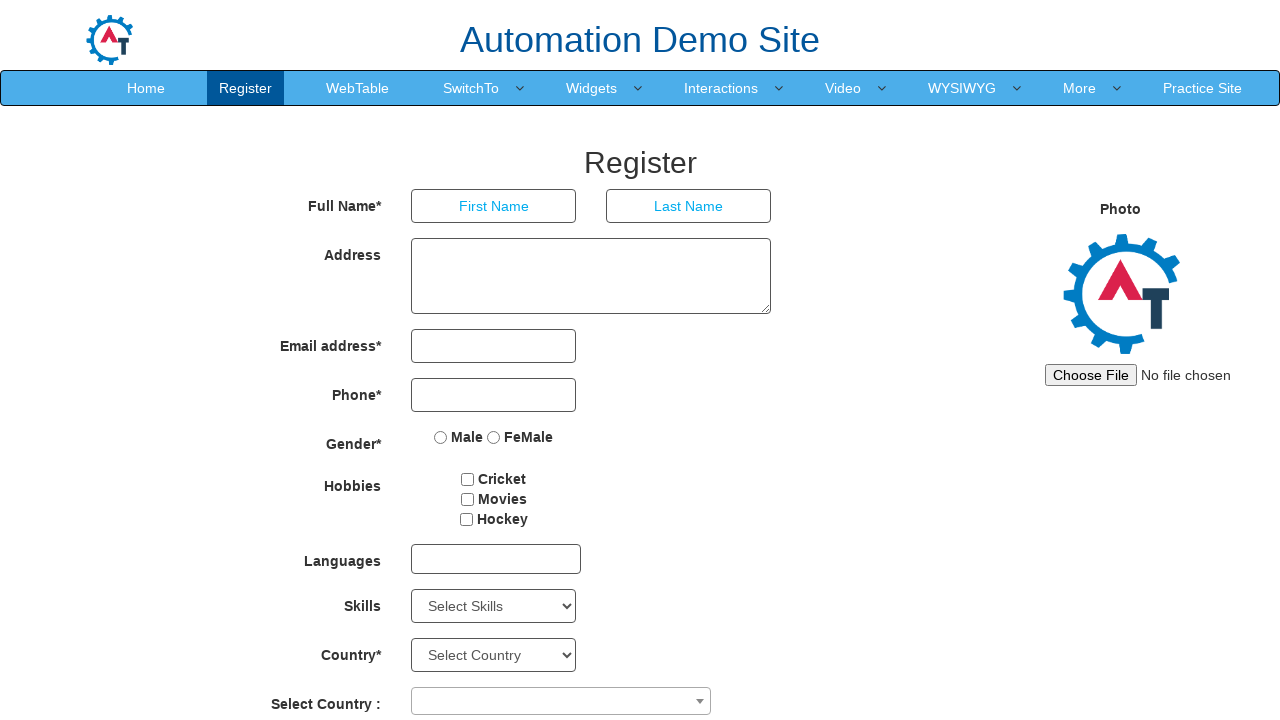

Filled first name field with 'chandan' on //input[@placeholder='First Name']
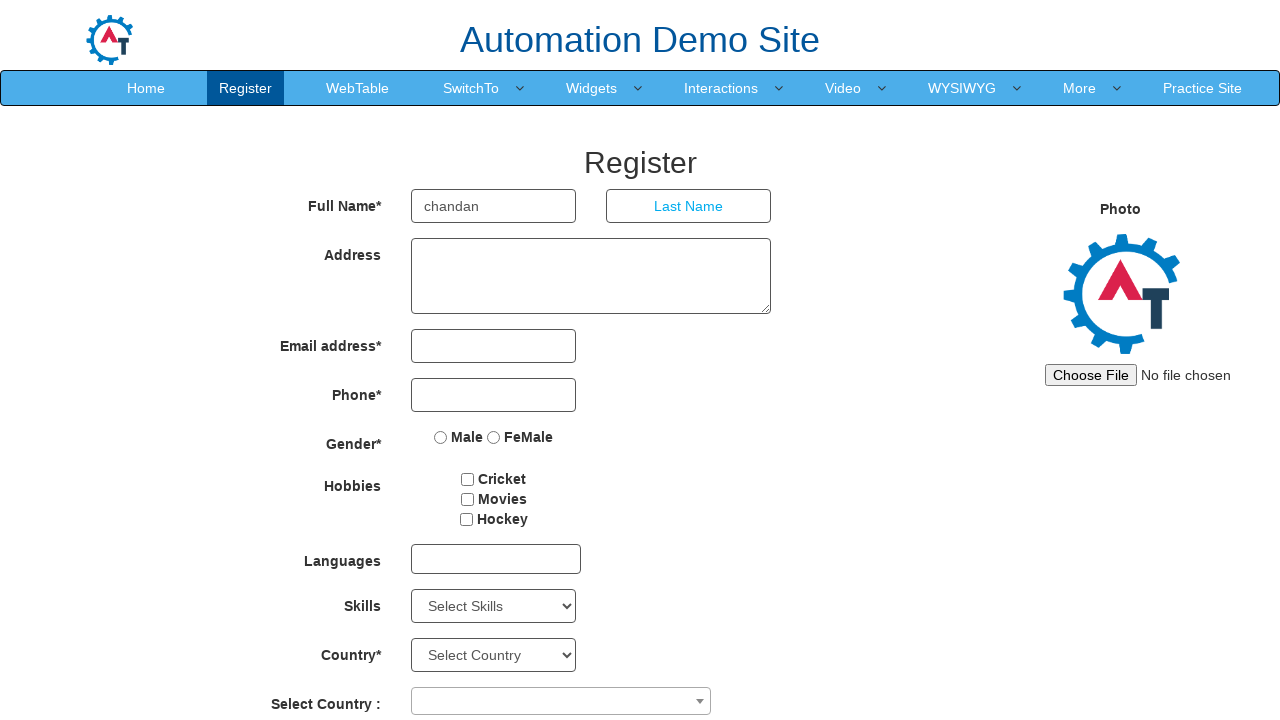

Filled last name field with 'singha' on //input[@placeholder='Last Name']
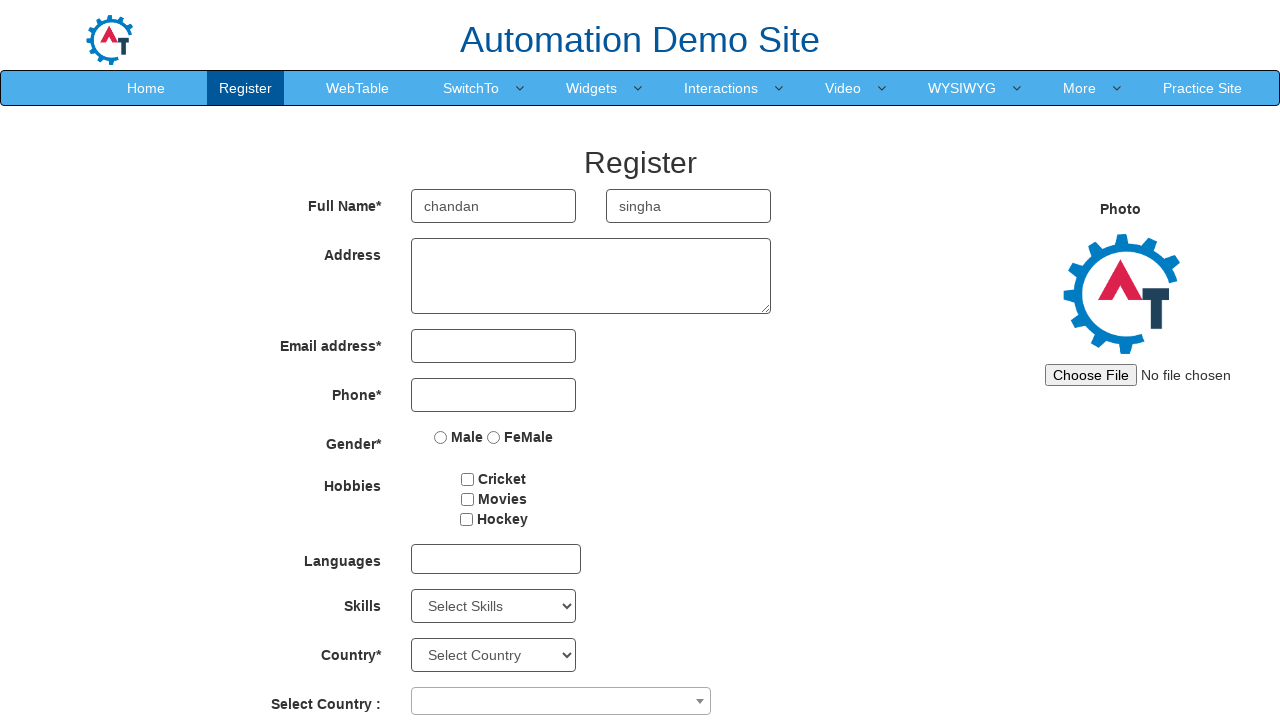

Focused on last name field on xpath=//input[@placeholder='Last Name']
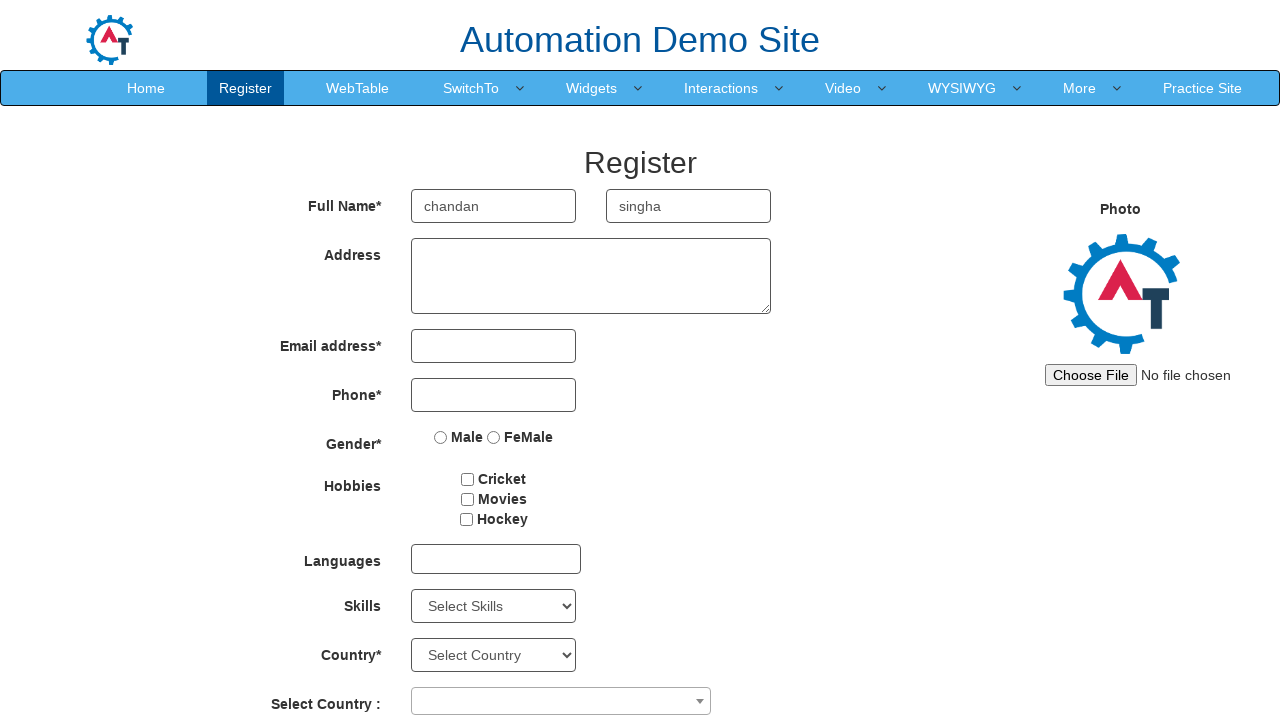

Selected all text in last name field using Ctrl+A
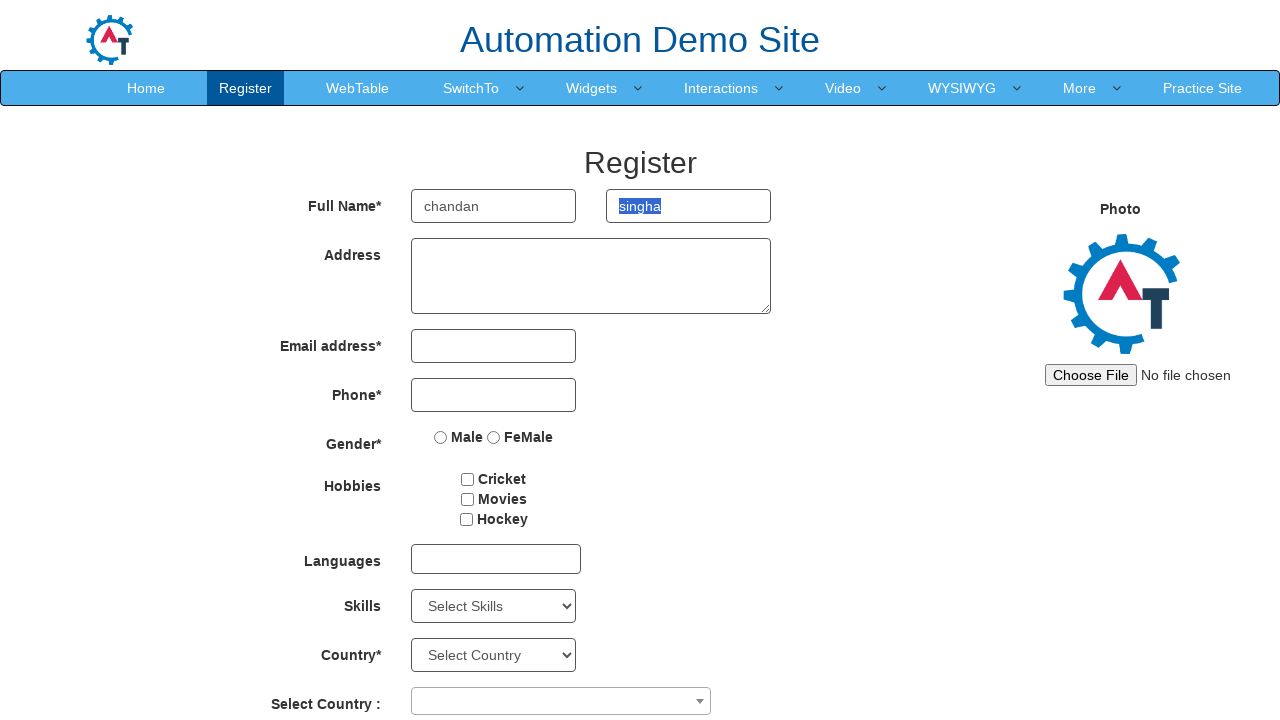

Cleared last name field by pressing Backspace
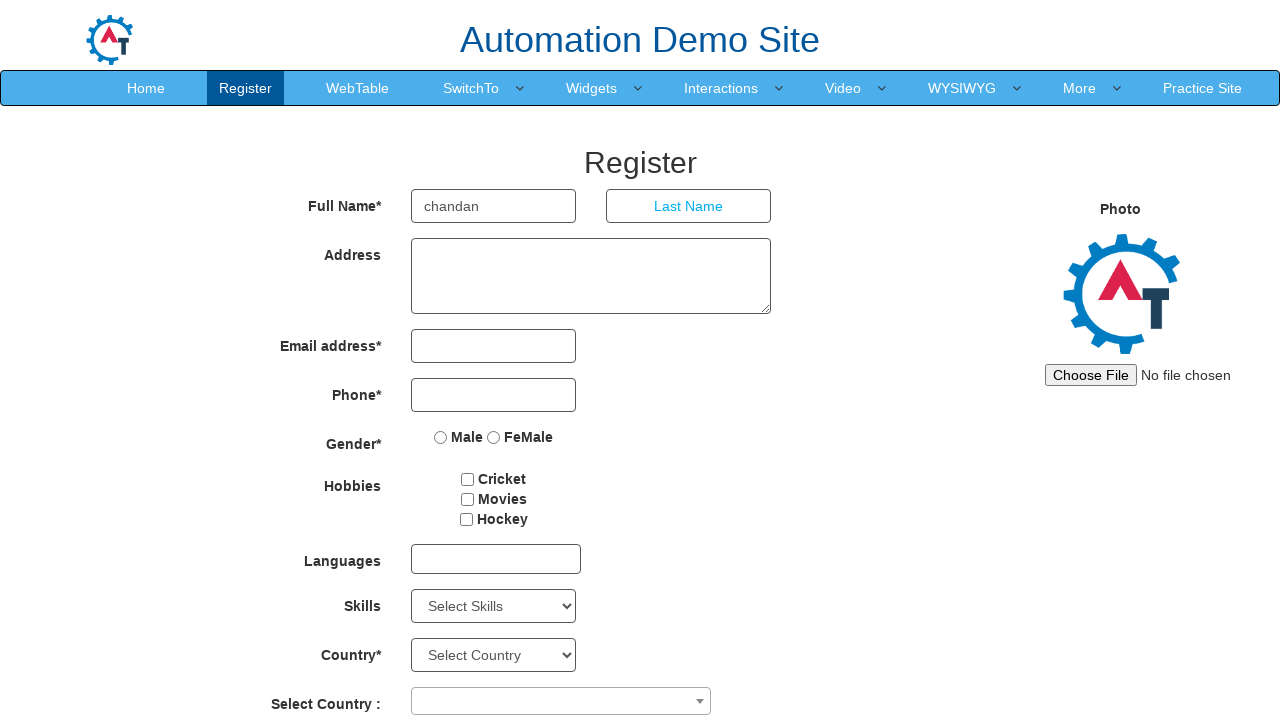

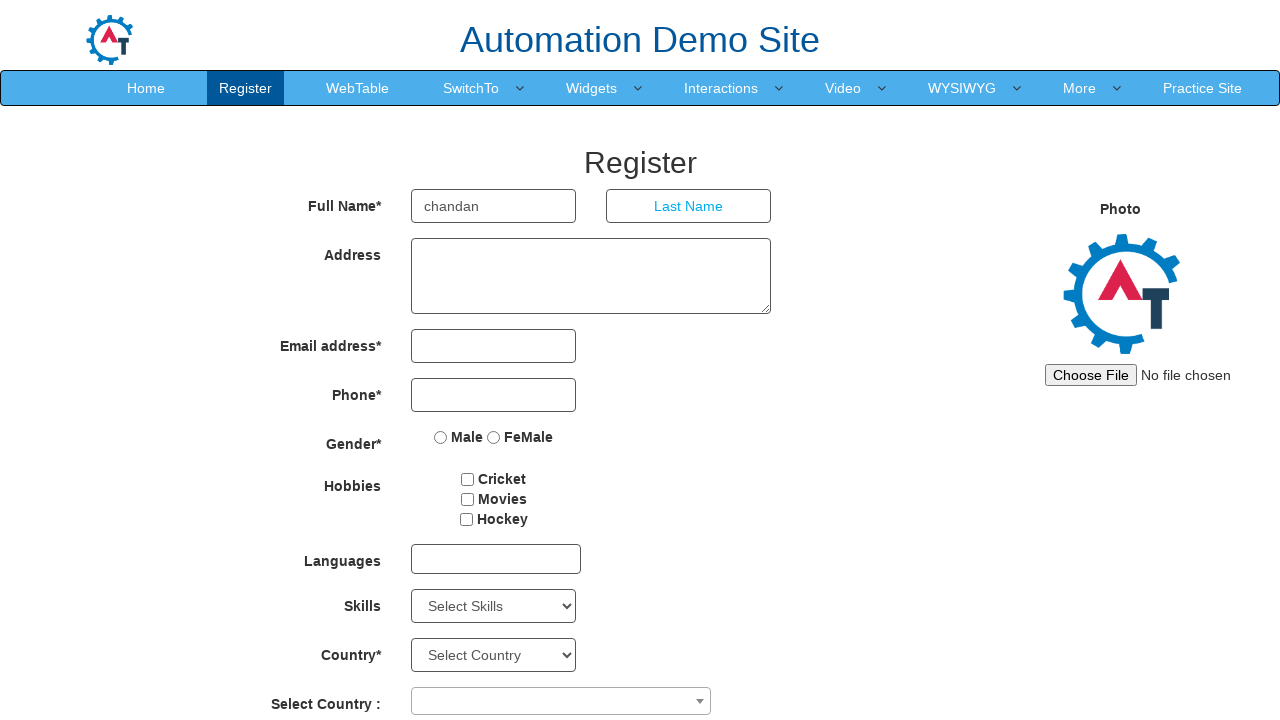